Tests e-commerce shopping flow by adding specific vegetable items (Cucumber, Brocolli, Beetroot) to cart, proceeding to checkout, and applying a promo code to verify discount functionality.

Starting URL: https://rahulshettyacademy.com/seleniumPractise/

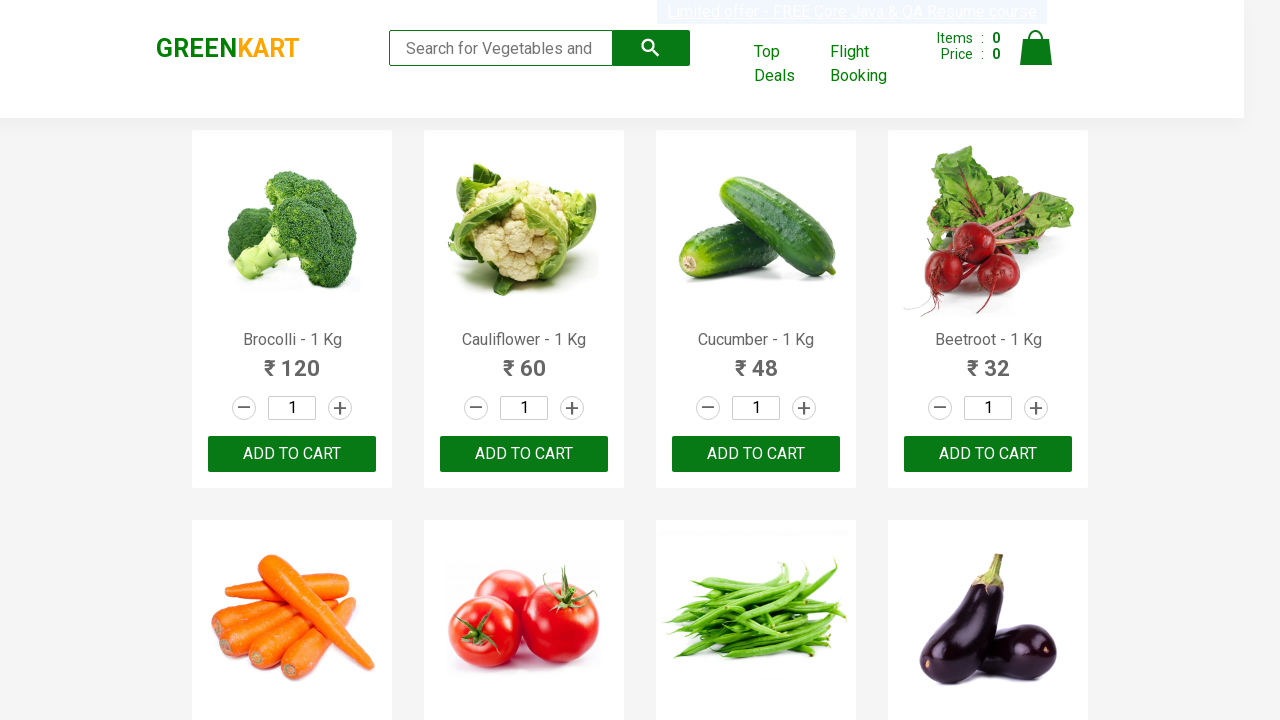

Waited for product names to load on e-commerce page
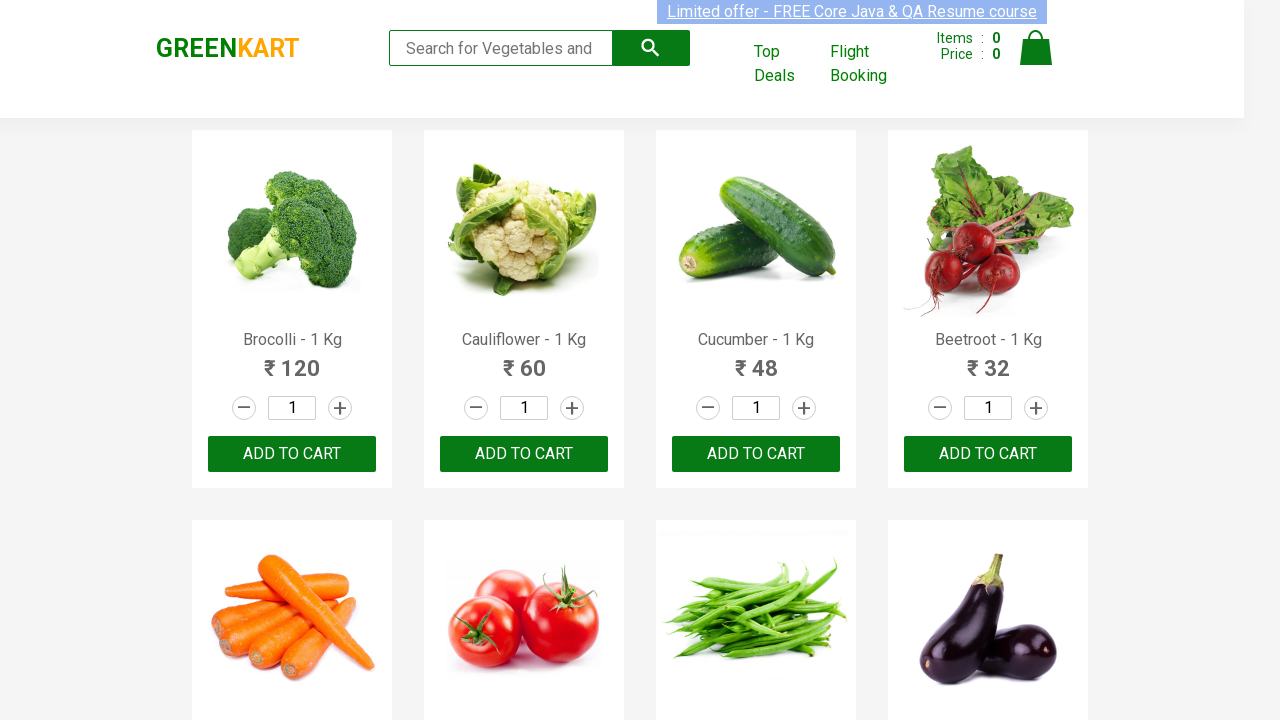

Retrieved all product name elements from the page
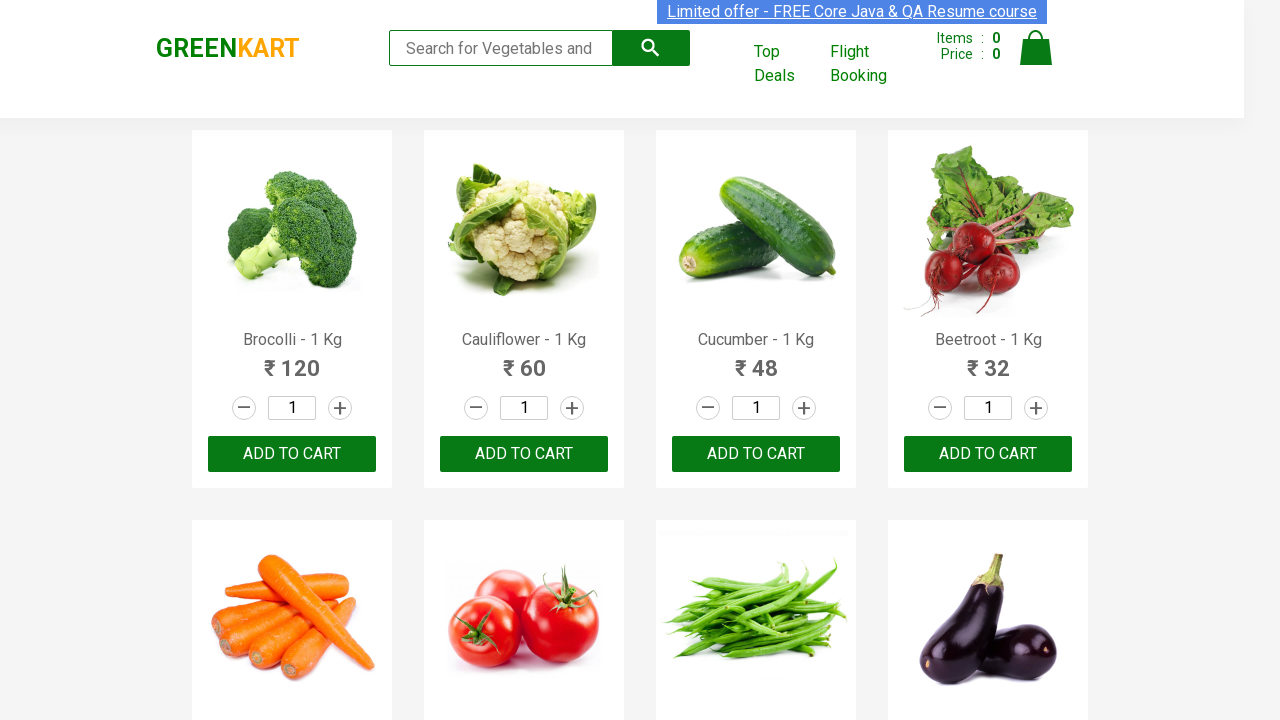

Retrieved all add to cart buttons from the page
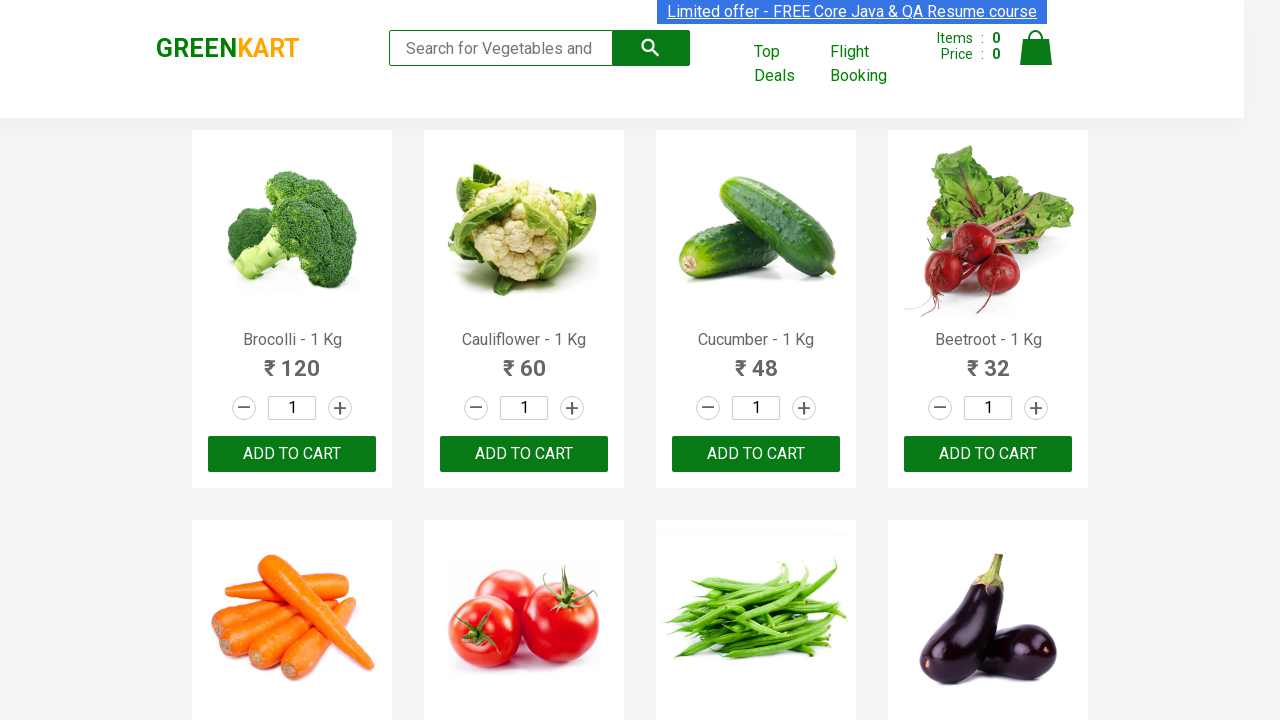

Clicked 'Add to Cart' button for Brocolli at (292, 454) on div.product-action button >> nth=0
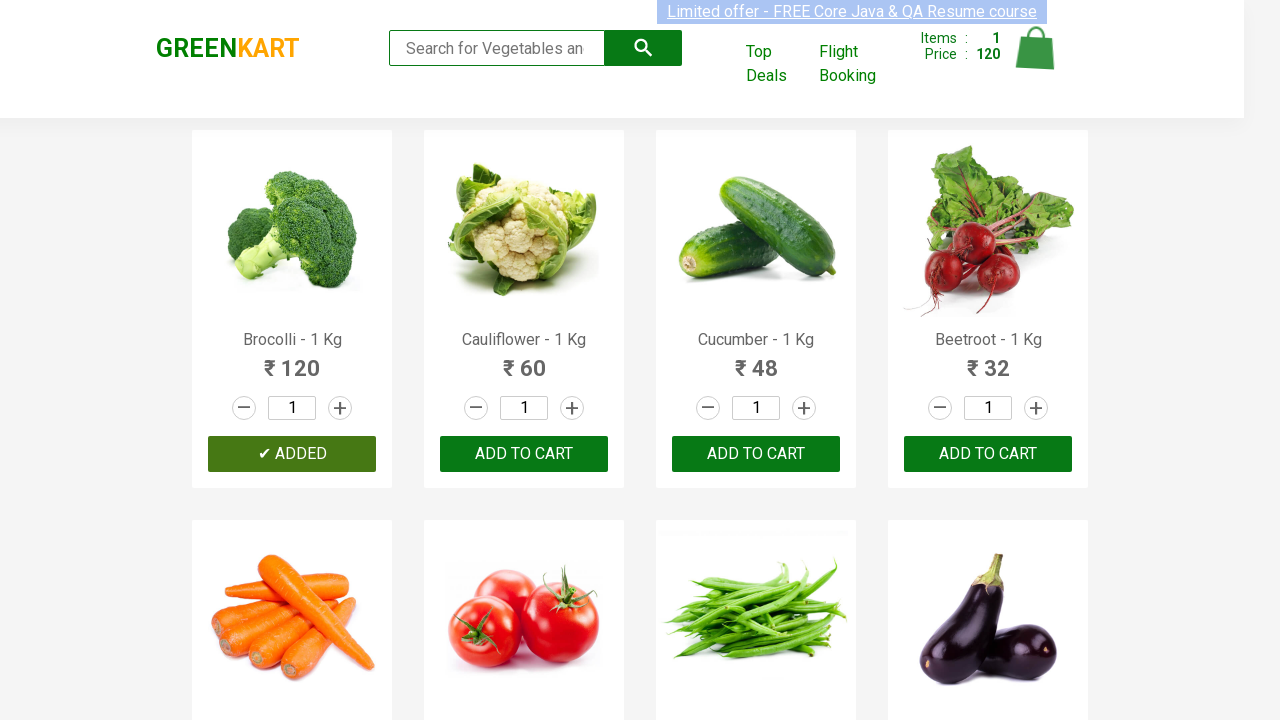

Clicked 'Add to Cart' button for Cucumber at (756, 454) on div.product-action button >> nth=2
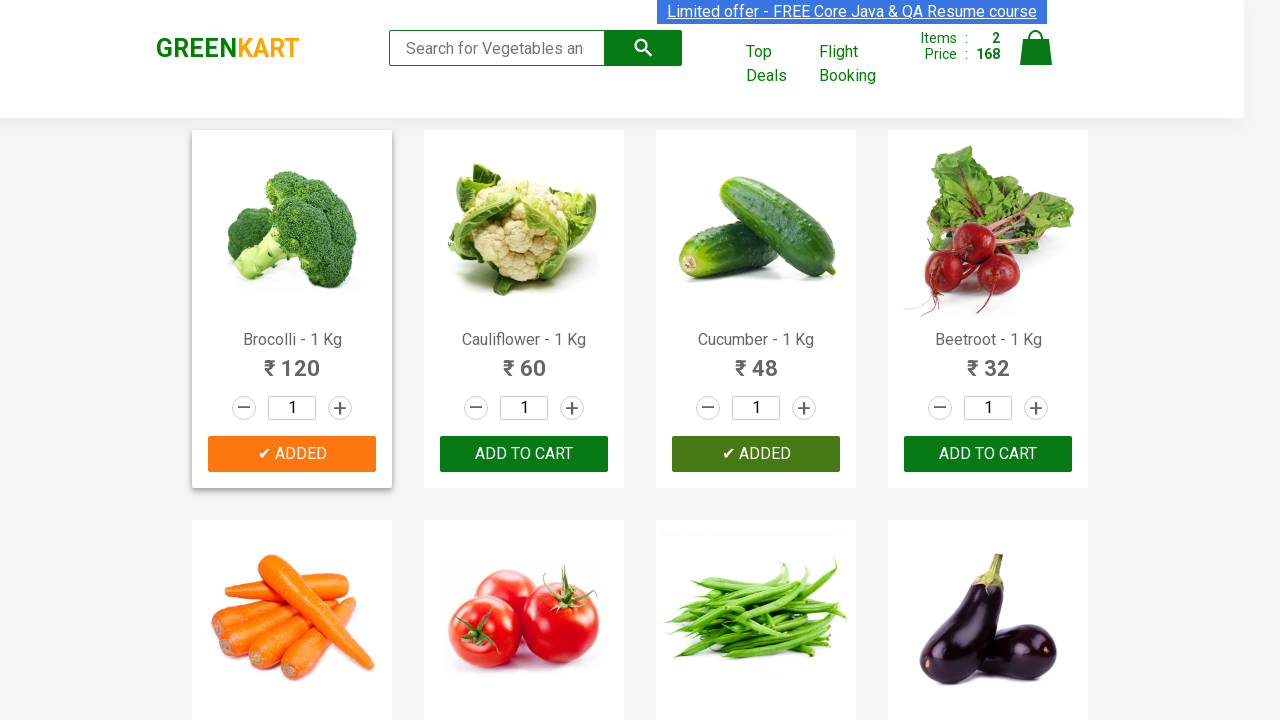

Clicked 'Add to Cart' button for Beetroot at (988, 454) on div.product-action button >> nth=3
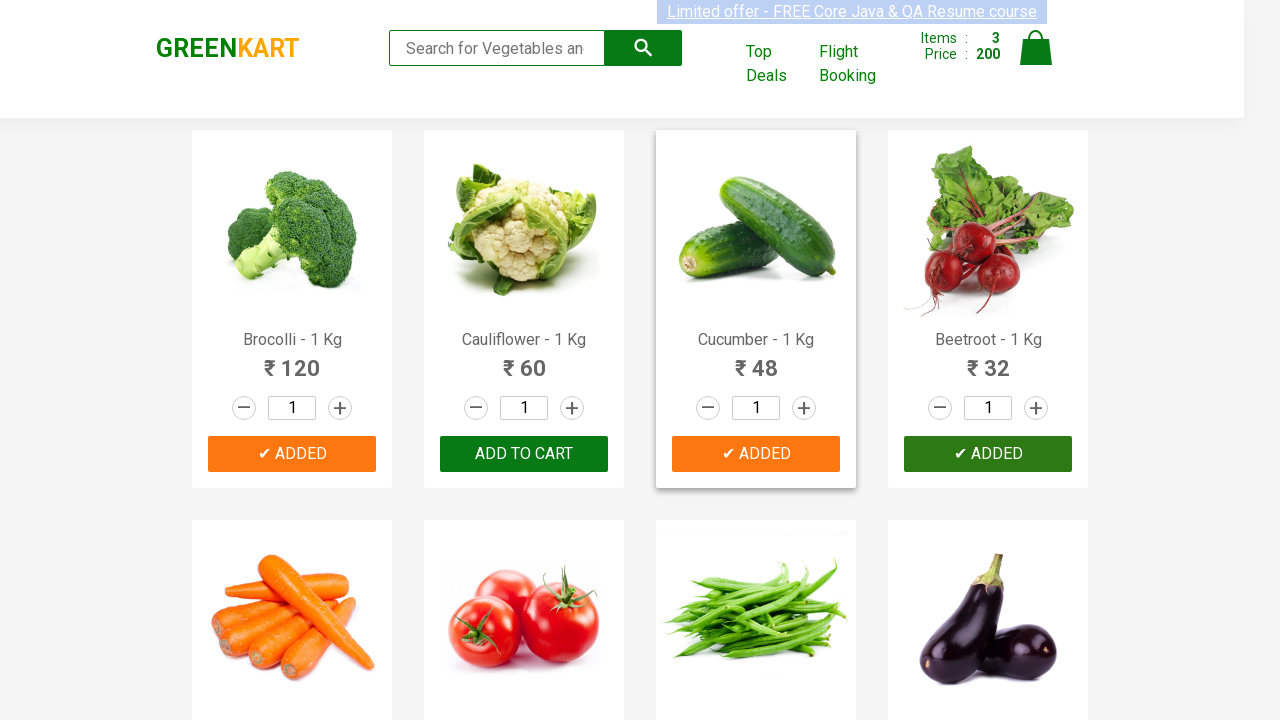

Clicked on cart icon to view shopping cart at (1036, 48) on img[alt='Cart']
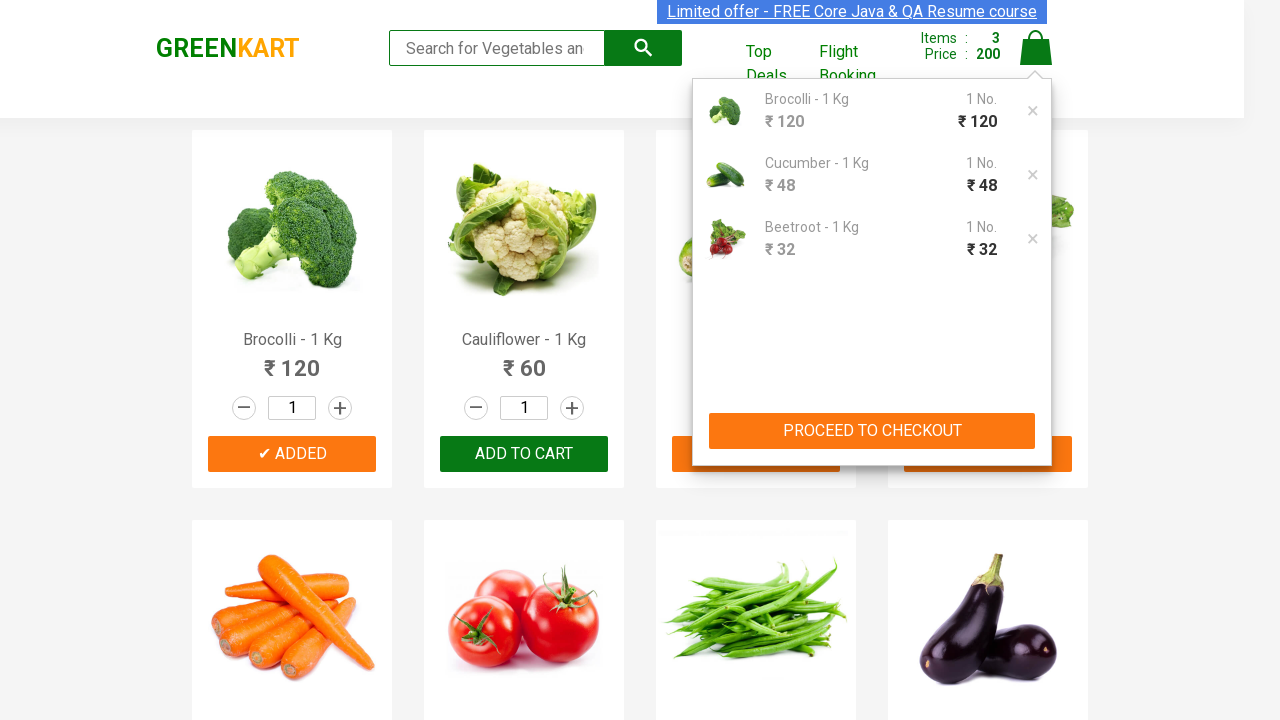

Clicked 'PROCEED TO CHECKOUT' button to advance to checkout page at (872, 431) on button:has-text('PROCEED TO CHECKOUT')
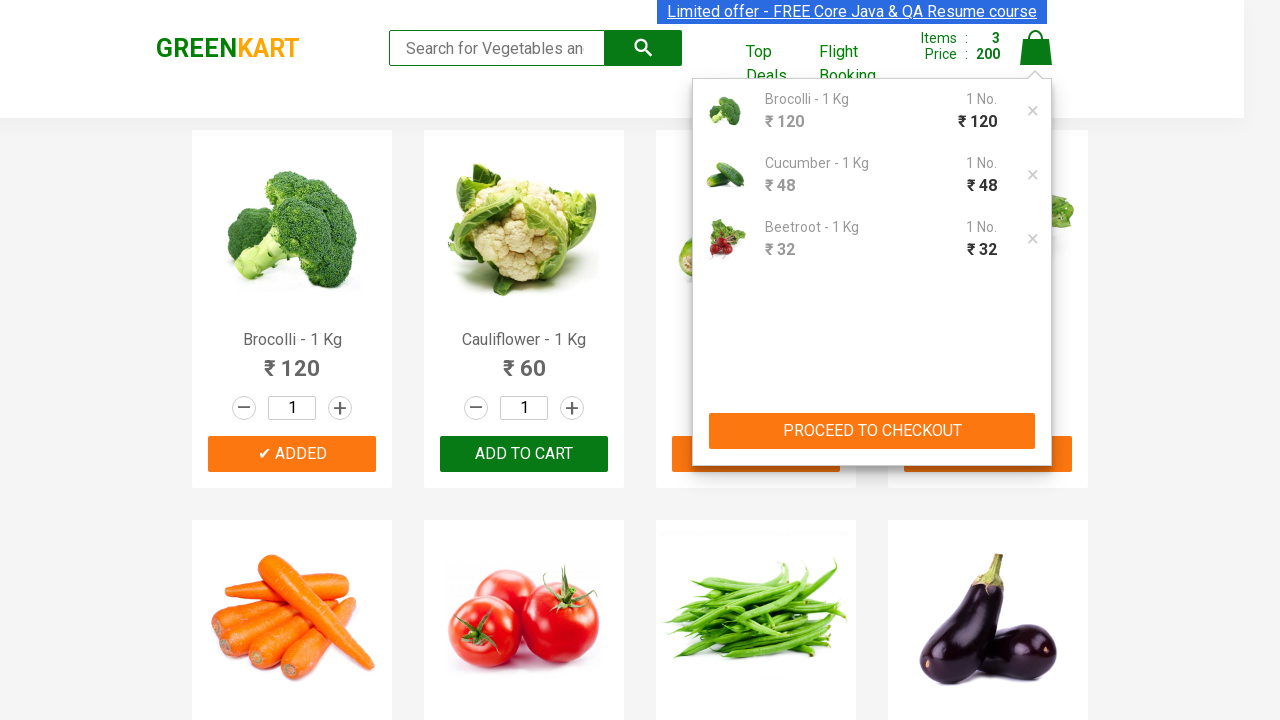

Waited for promo code input field to become visible
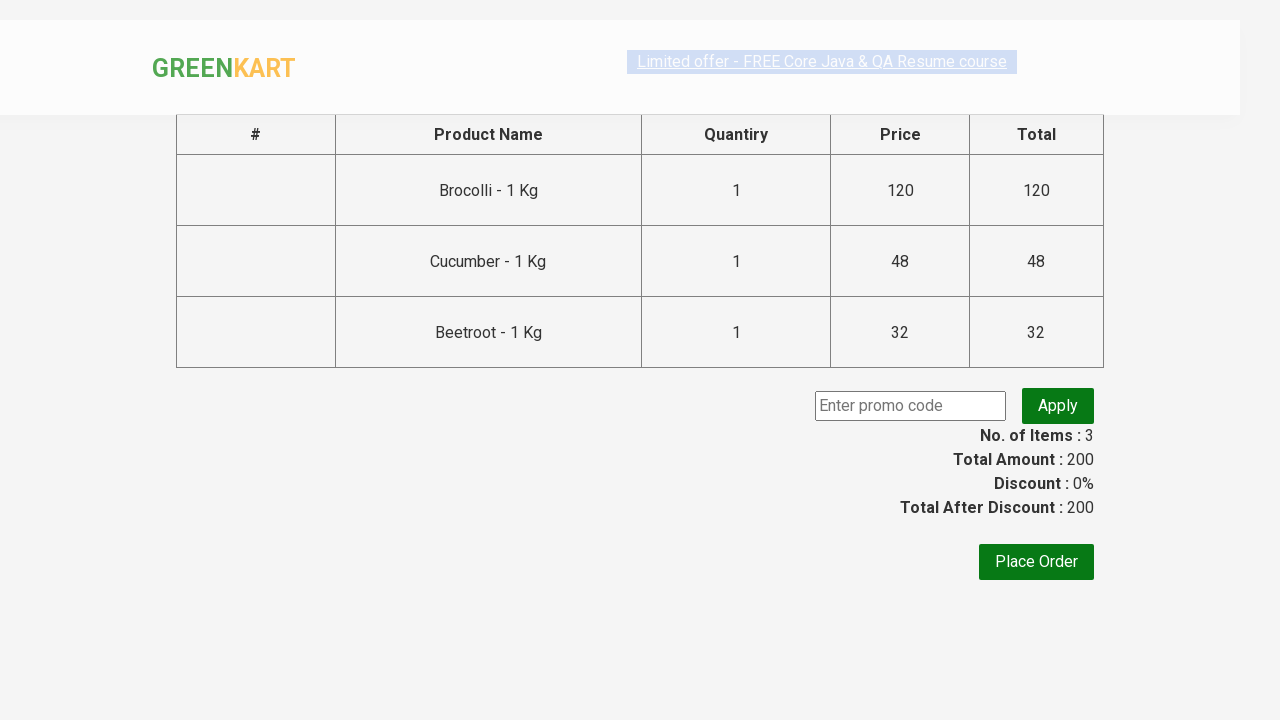

Entered promo code 'rahulshettyacademy' in the input field on input.promoCode
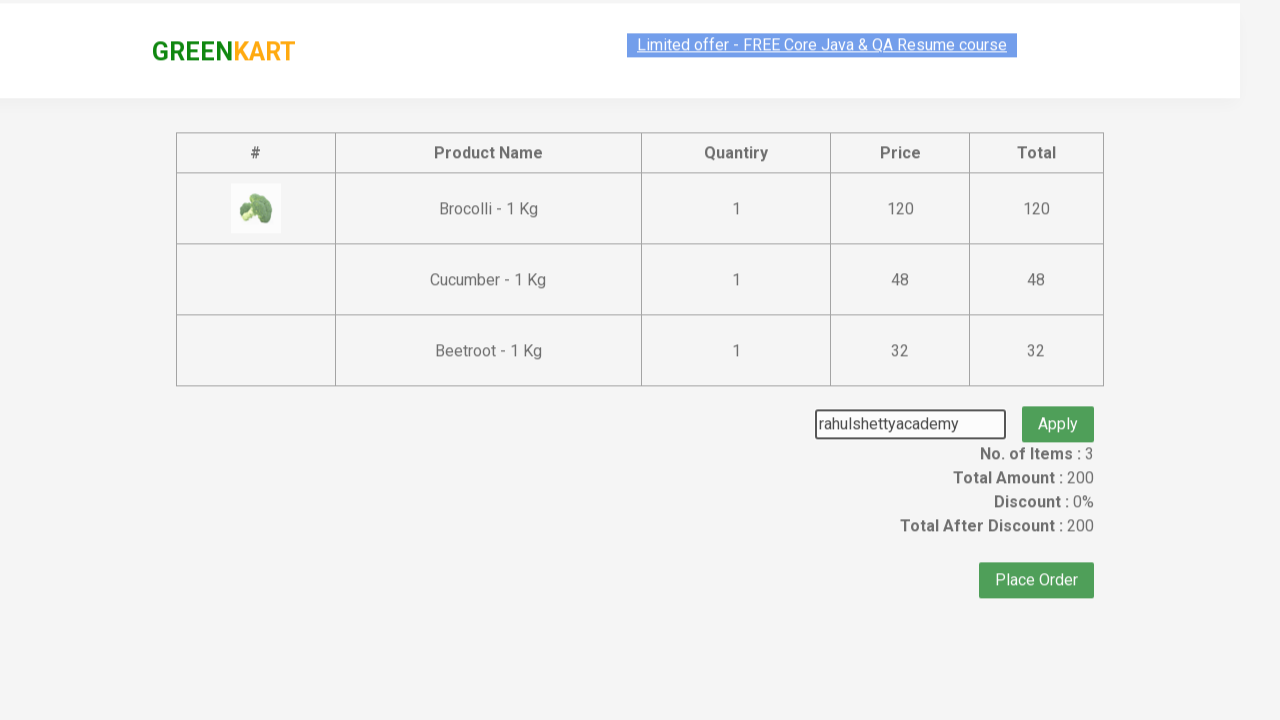

Clicked 'Apply' button to apply the promo code at (1058, 406) on button.promoBtn
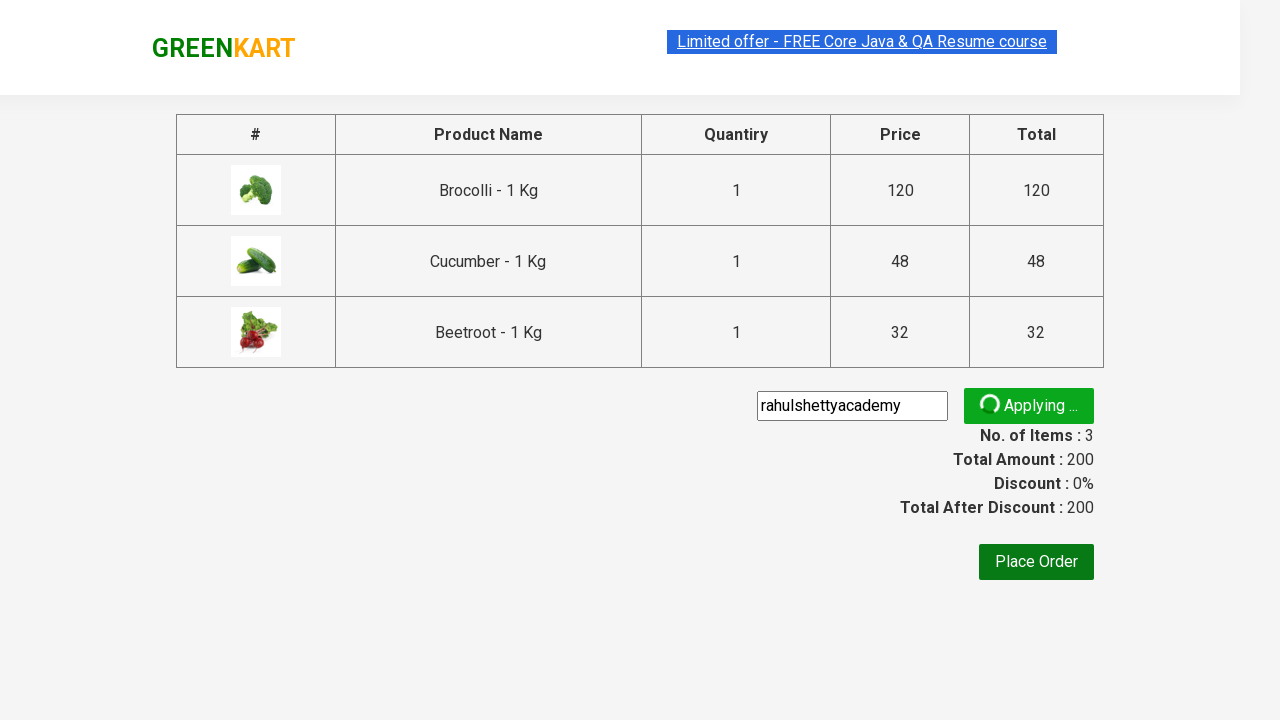

Waited for promo code discount confirmation message to appear
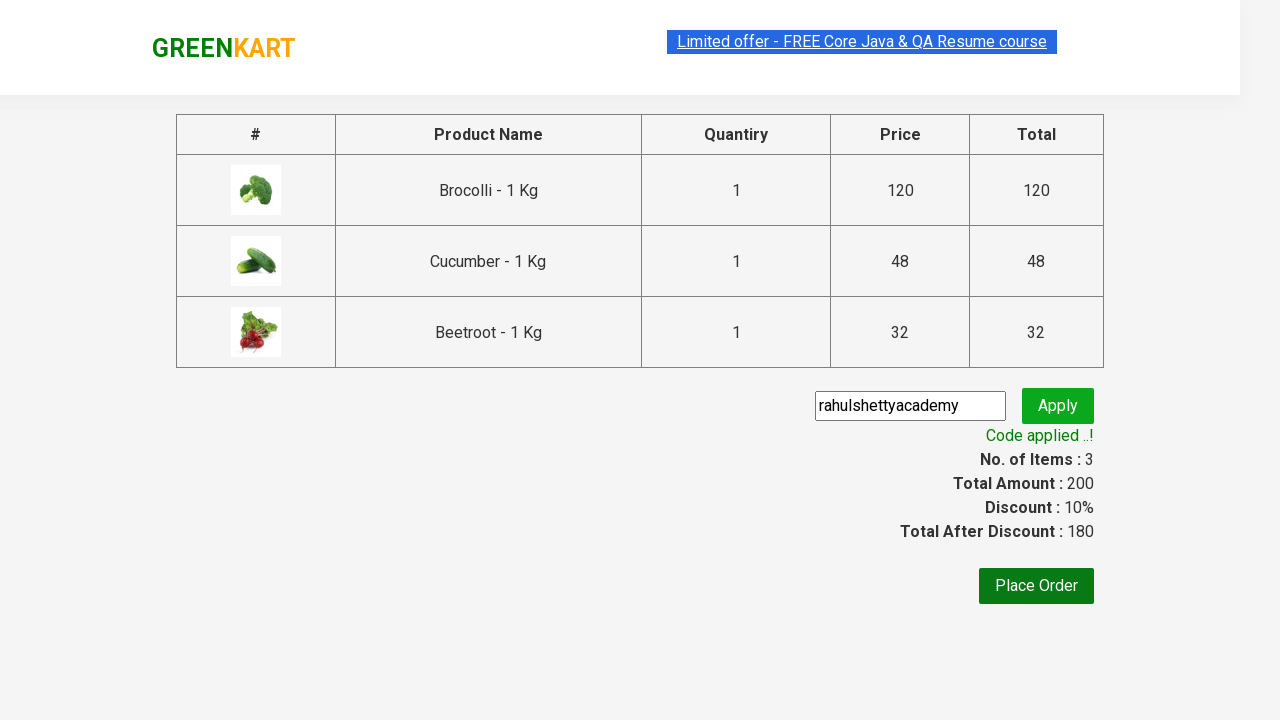

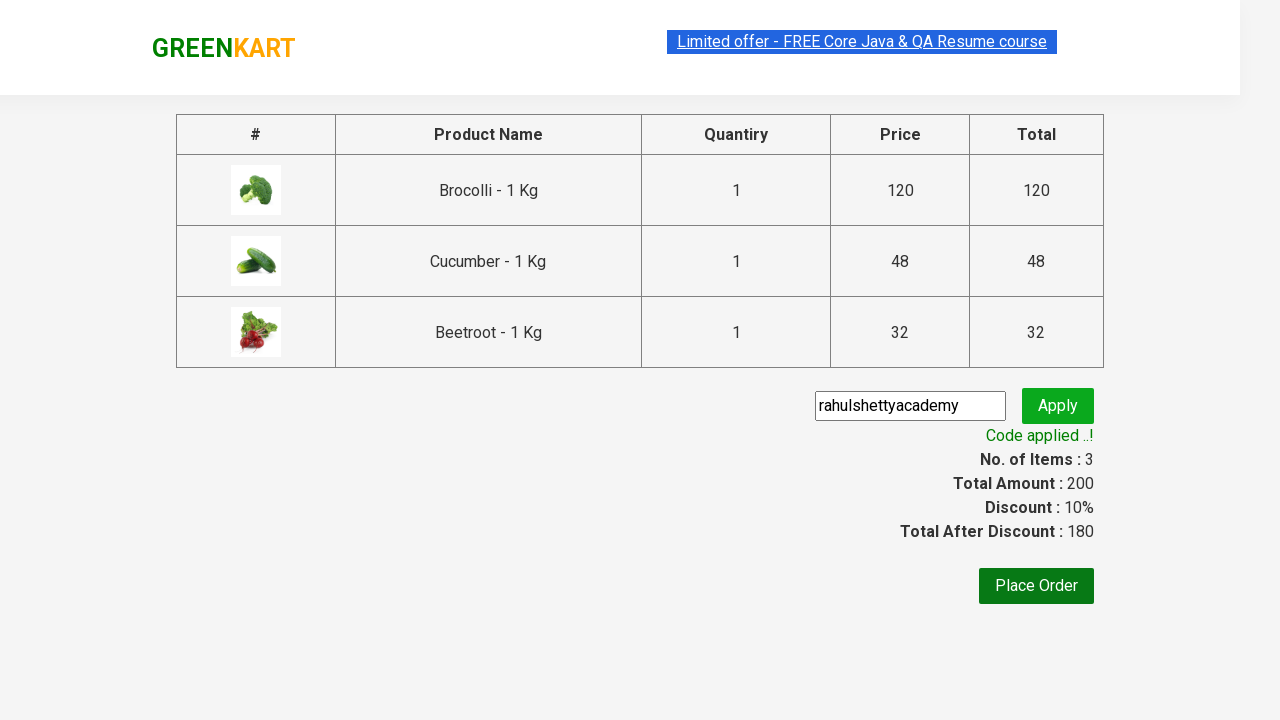